Navigates to an automation practice page and locates a specific cell in a product table using XPath to verify table structure and content accessibility.

Starting URL: https://www.rahulshettyacademy.com/AutomationPractice/

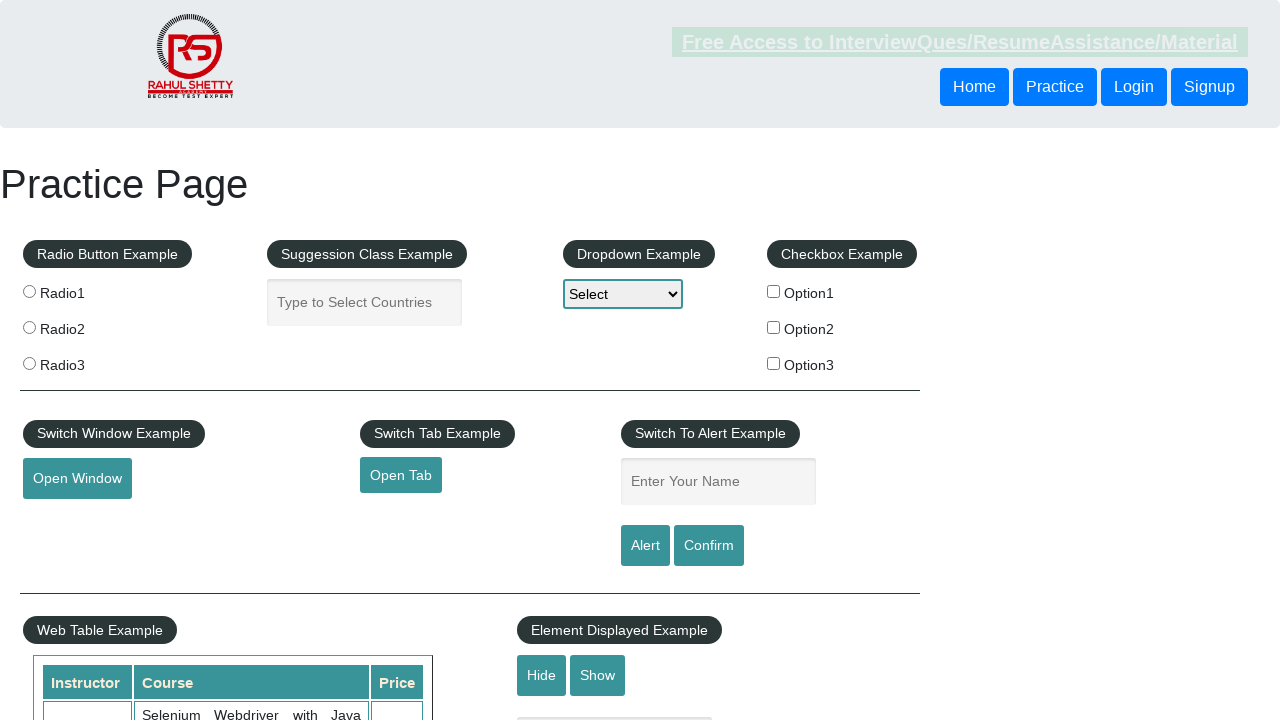

Waited for product table to be visible
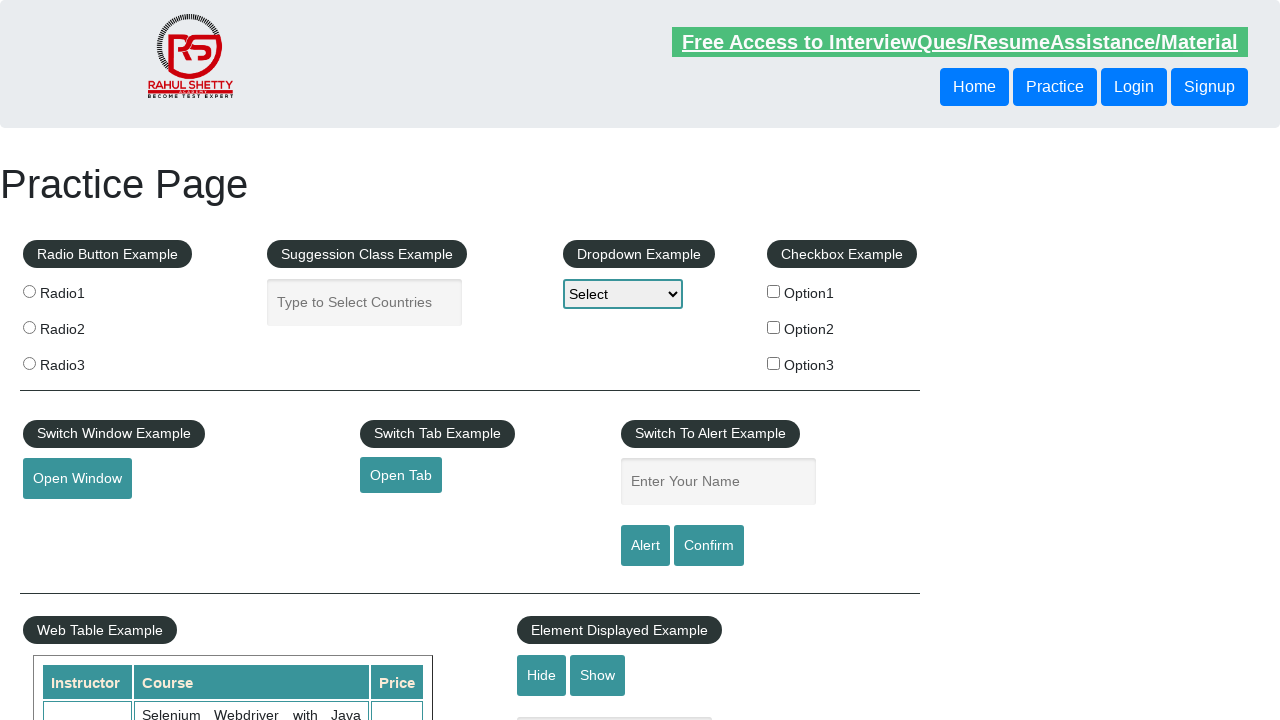

Located specific table cell (row 10, column 2) using dependent XPath
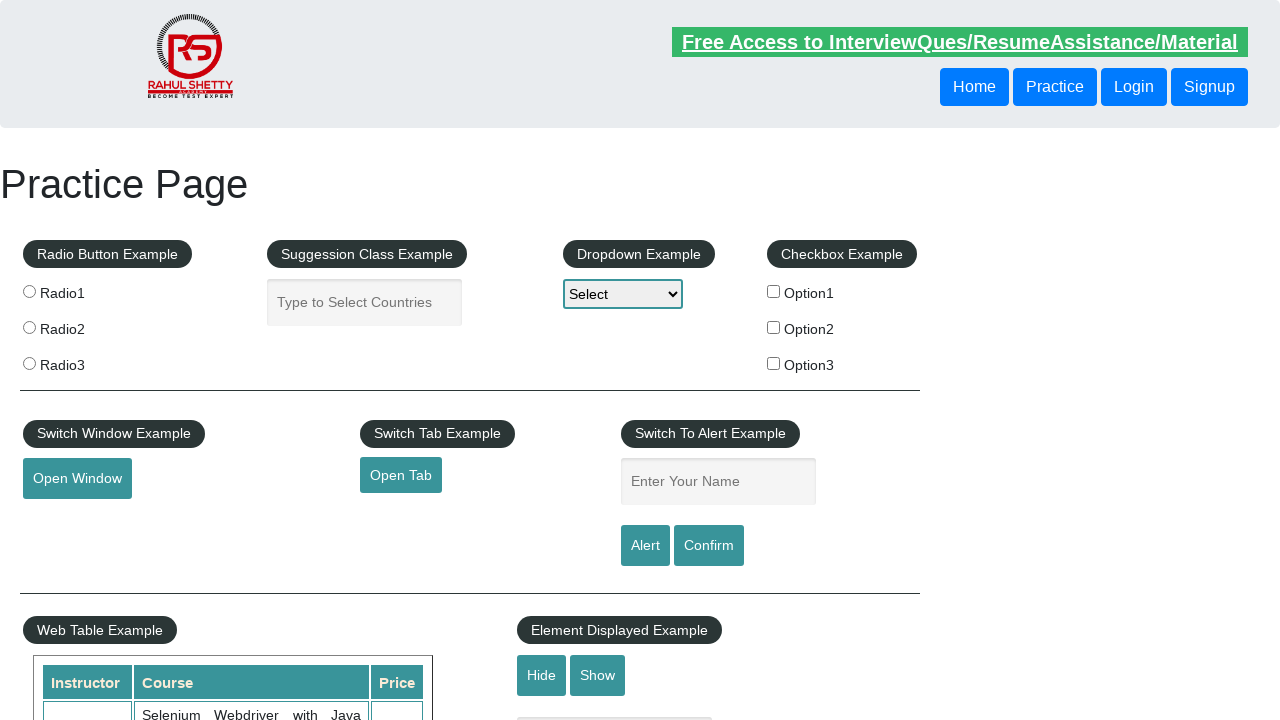

Verified the table cell is visible
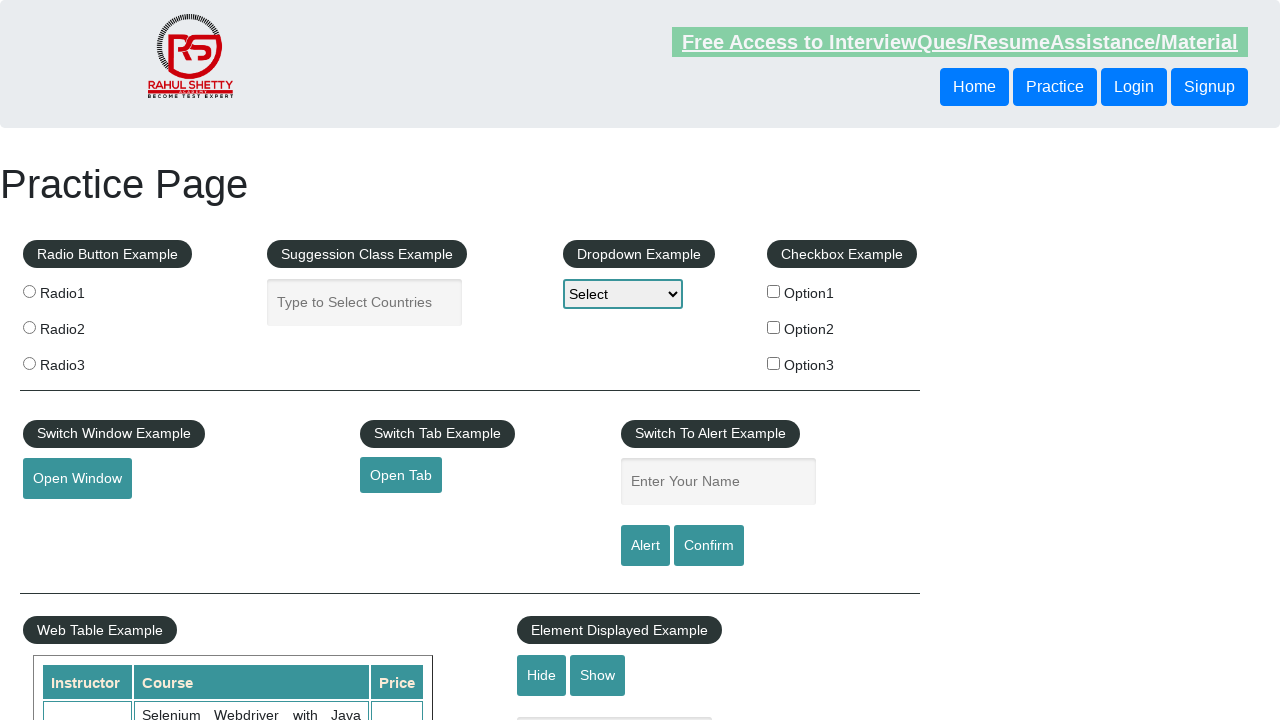

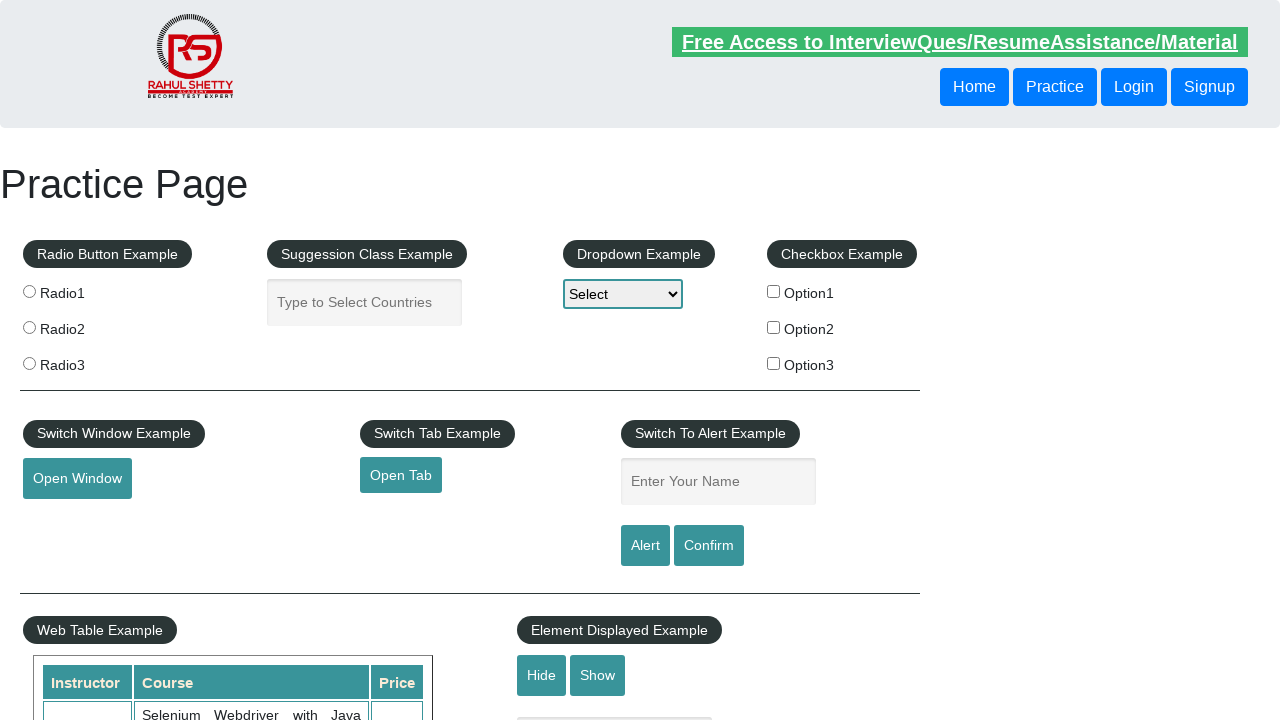